Tests opening a new browser window, navigating to a different URL in the new window, and verifying that two window handles exist.

Starting URL: https://the-internet.herokuapp.com/windows

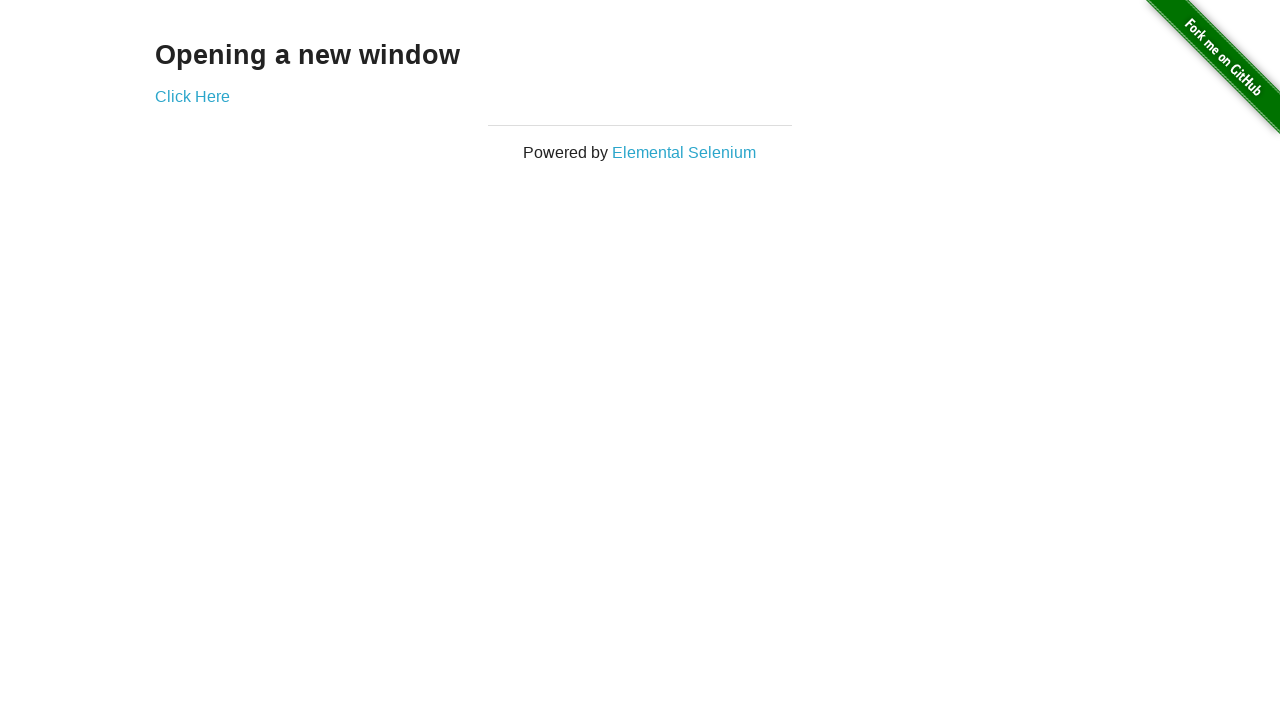

Opened a new browser window/page
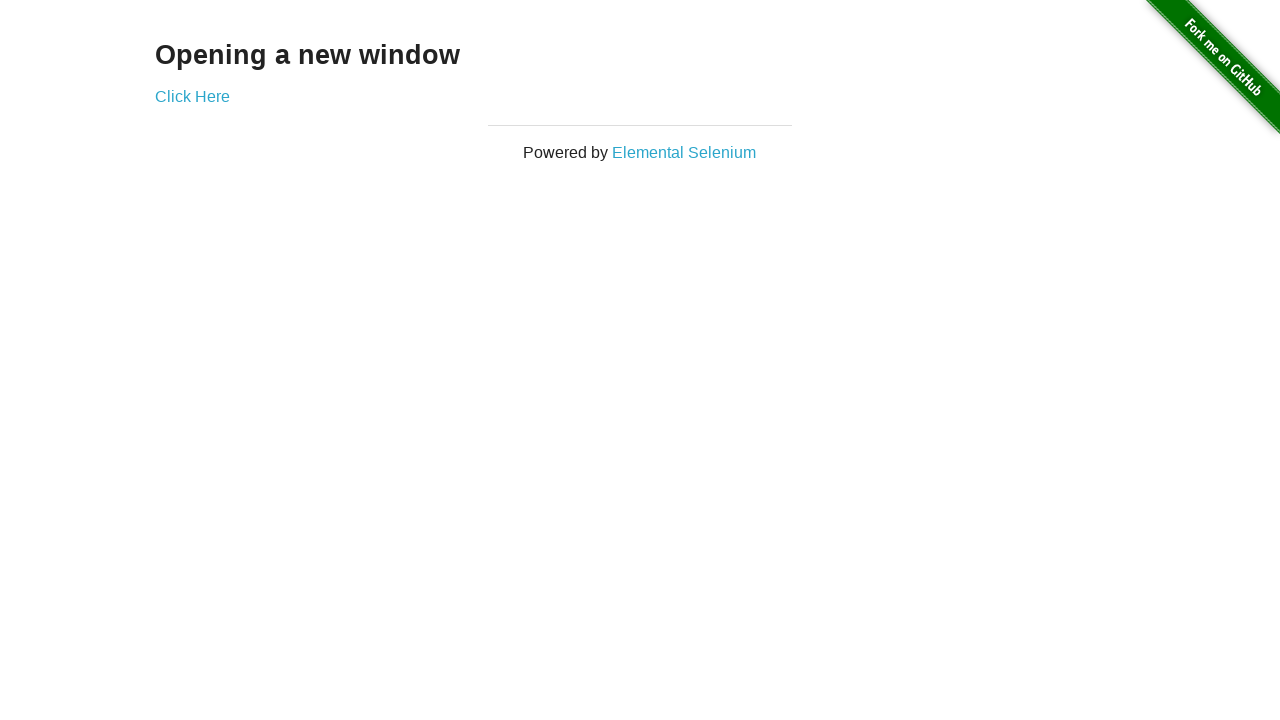

Navigated new page to https://the-internet.herokuapp.com/typos
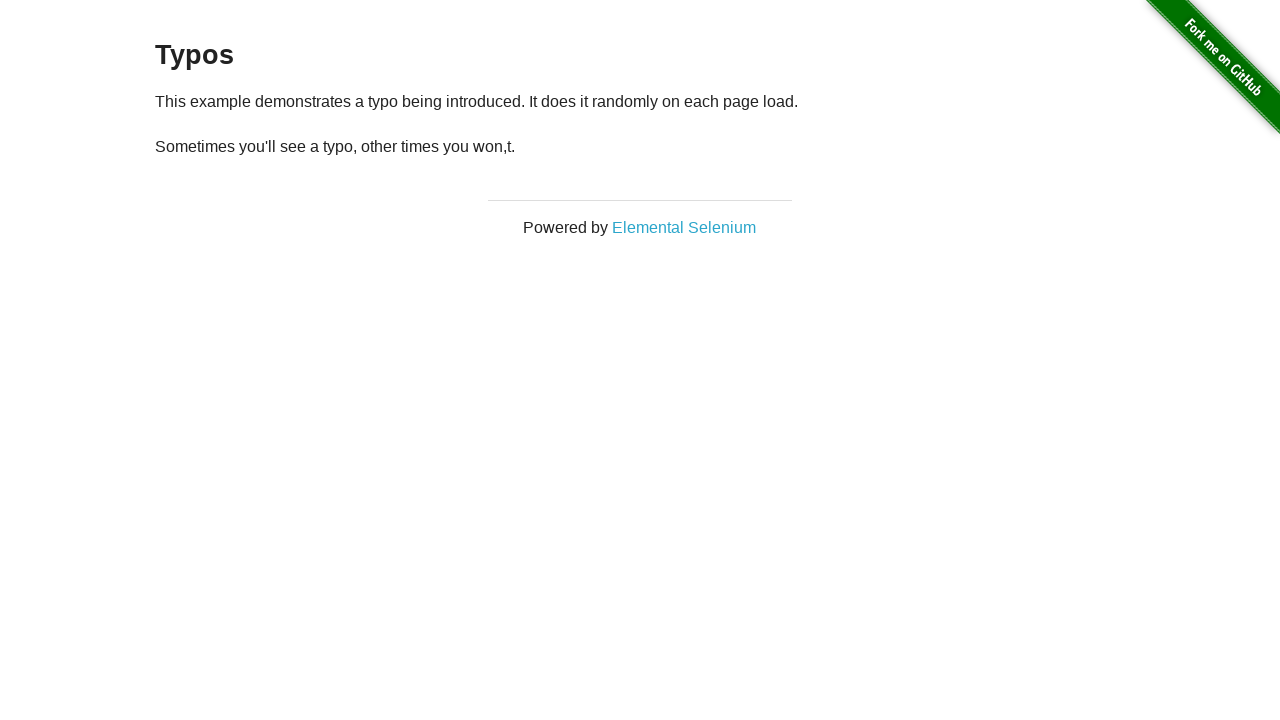

Verified that 2 window handles exist
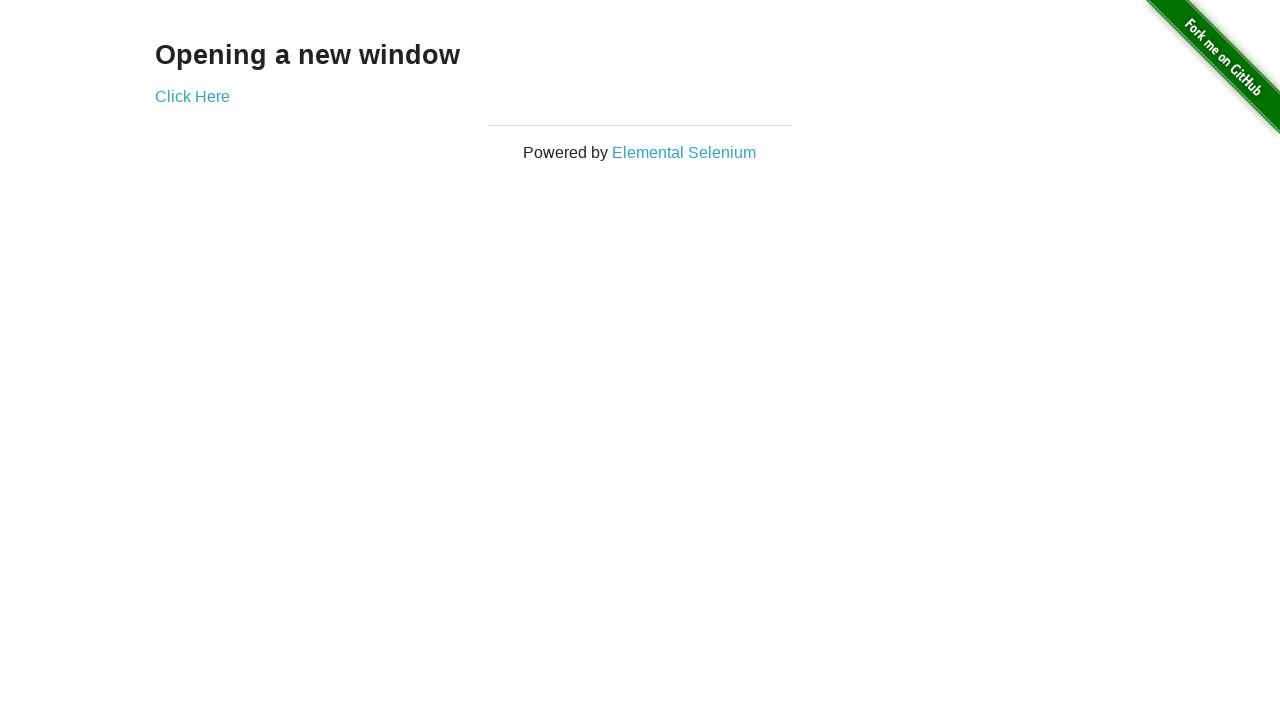

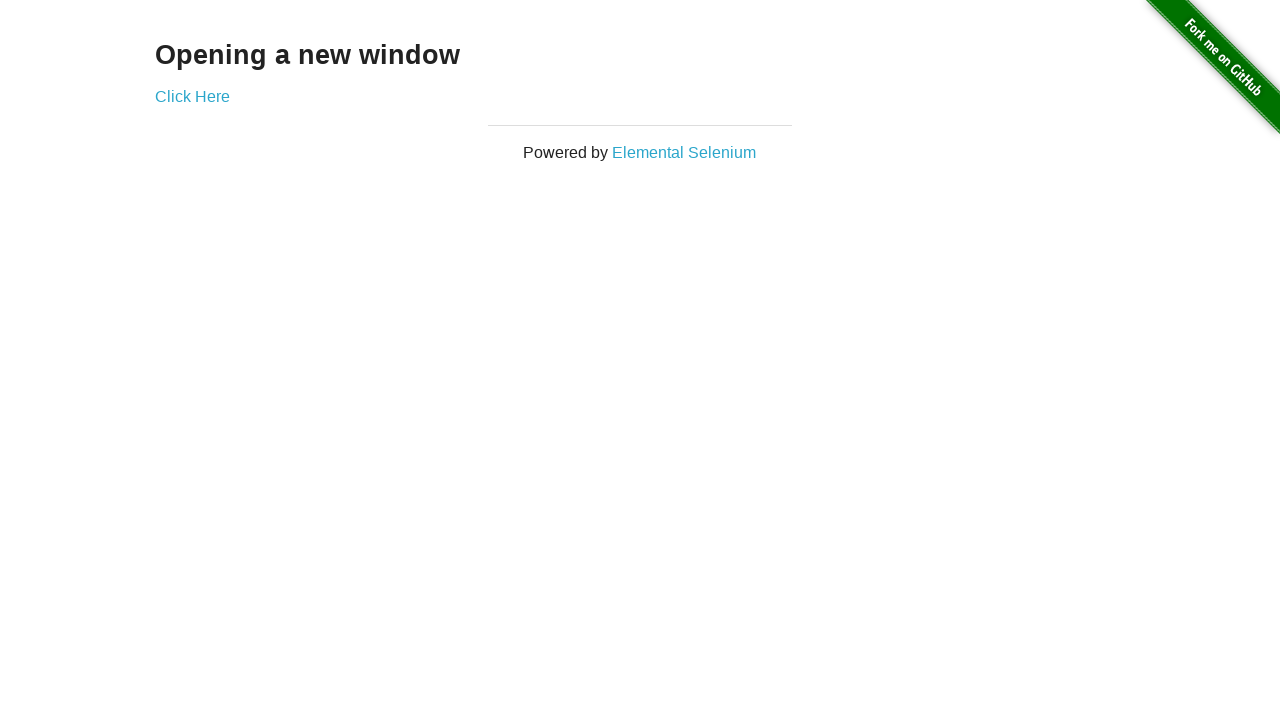